Clicks the middle button in the button group on the Formy buttons test page

Starting URL: https://formy-project.herokuapp.com/buttons

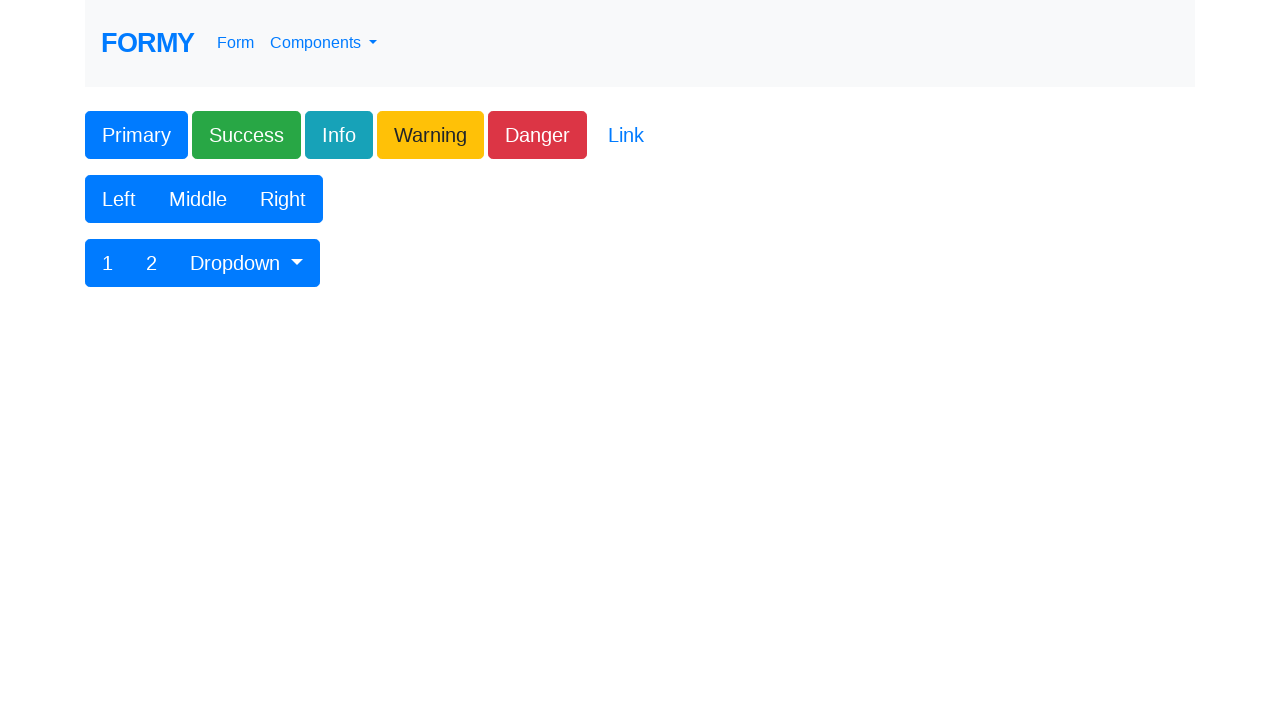

Navigated to Formy buttons test page
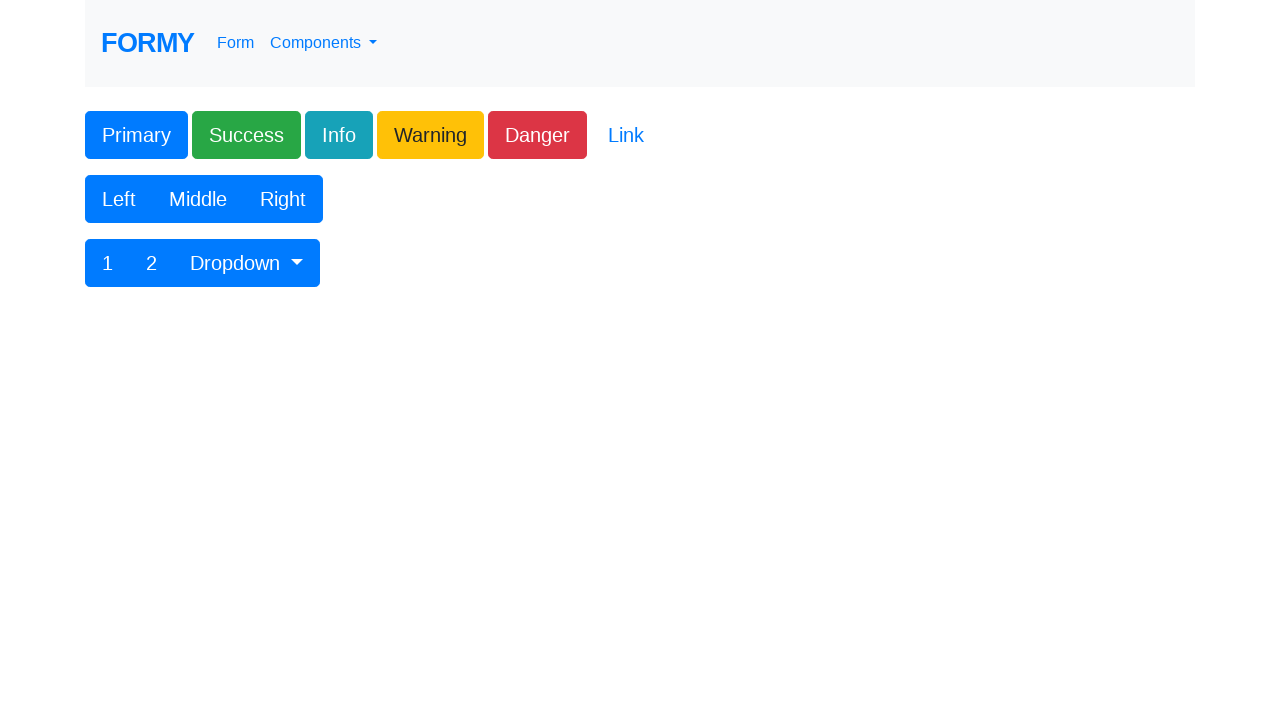

Clicked the middle button in the button group at (198, 199) on xpath=/html/body/div/form/div[2]/div/div/div/button[2]
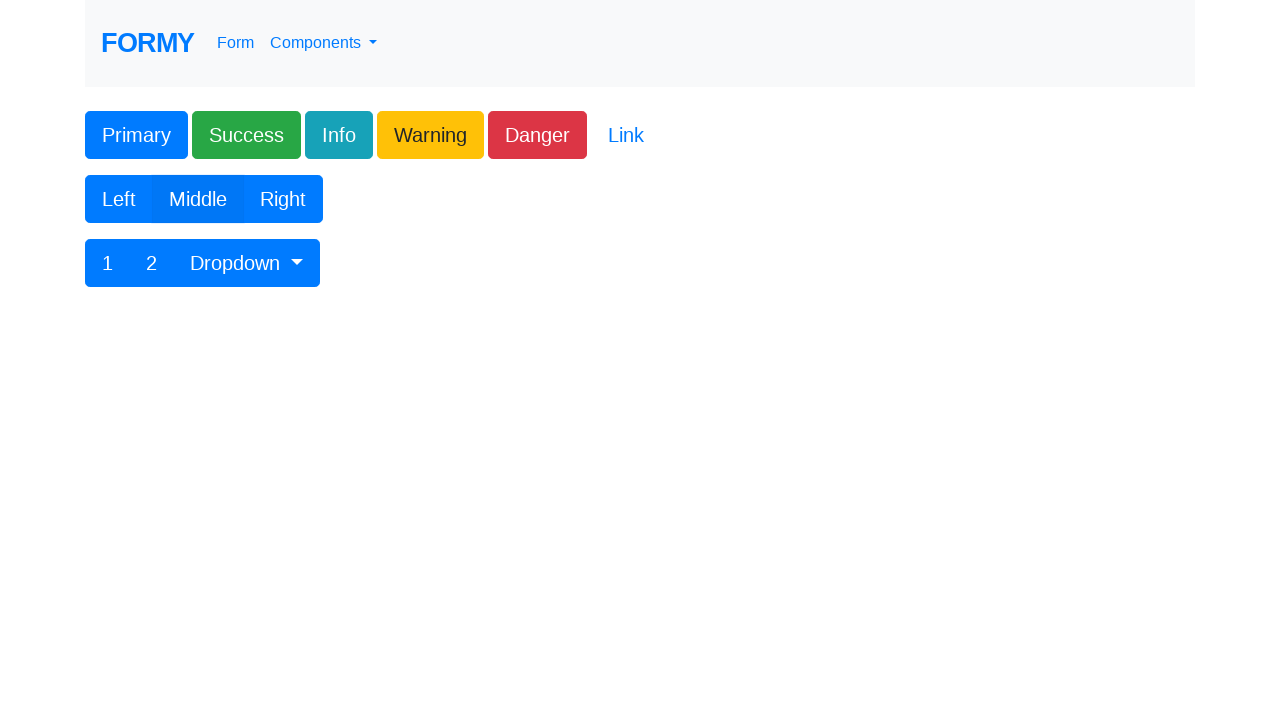

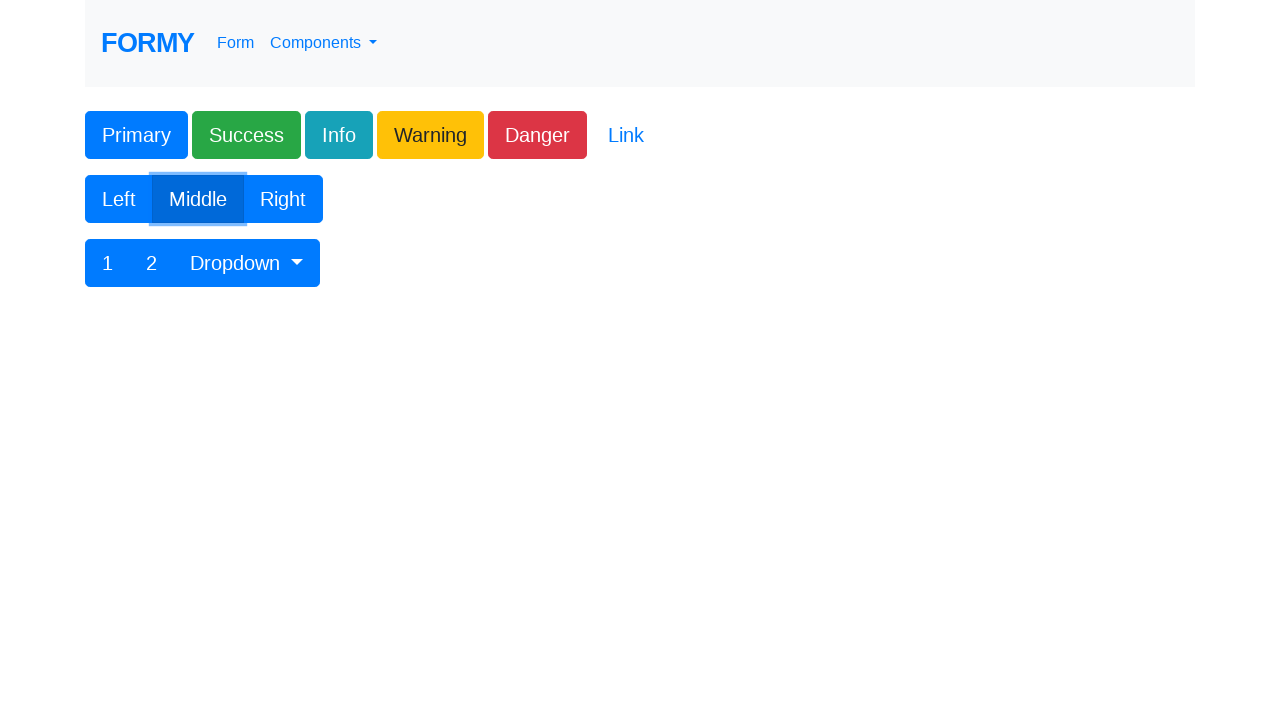